Tests that other controls are hidden when editing a todo item

Starting URL: https://demo.playwright.dev/todomvc

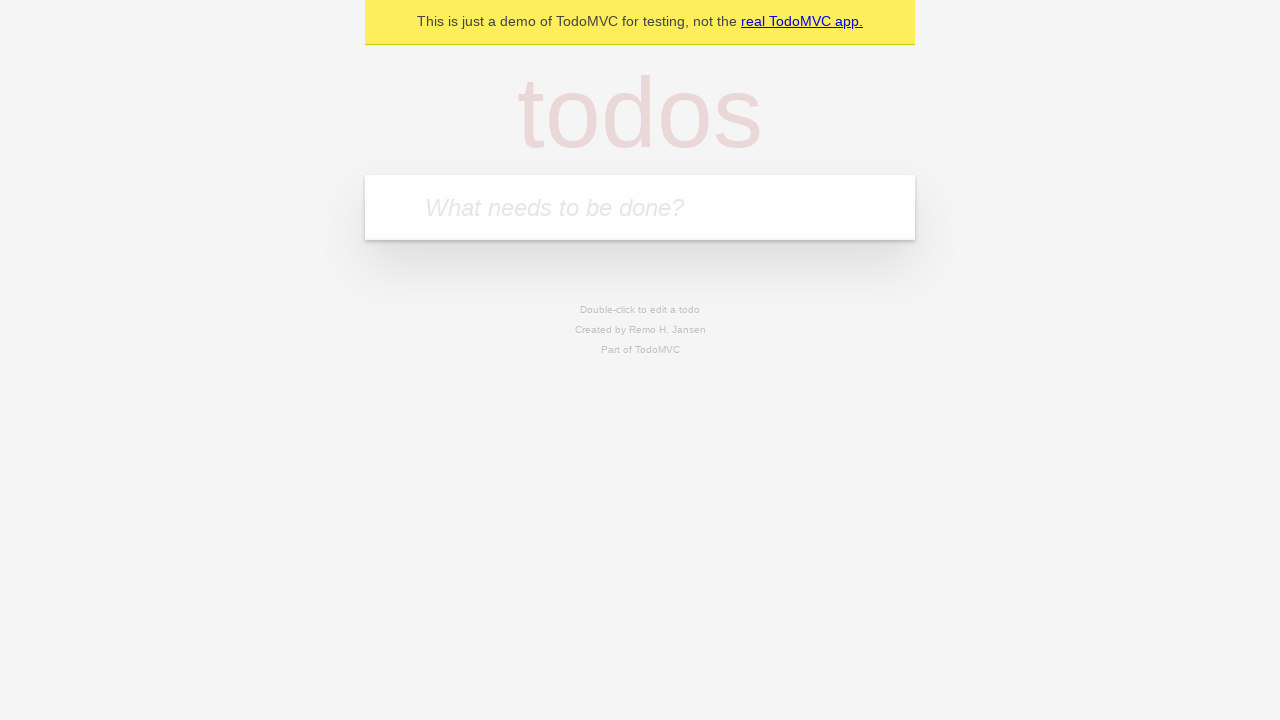

Filled first todo input with 'buy some cheese' on .new-todo
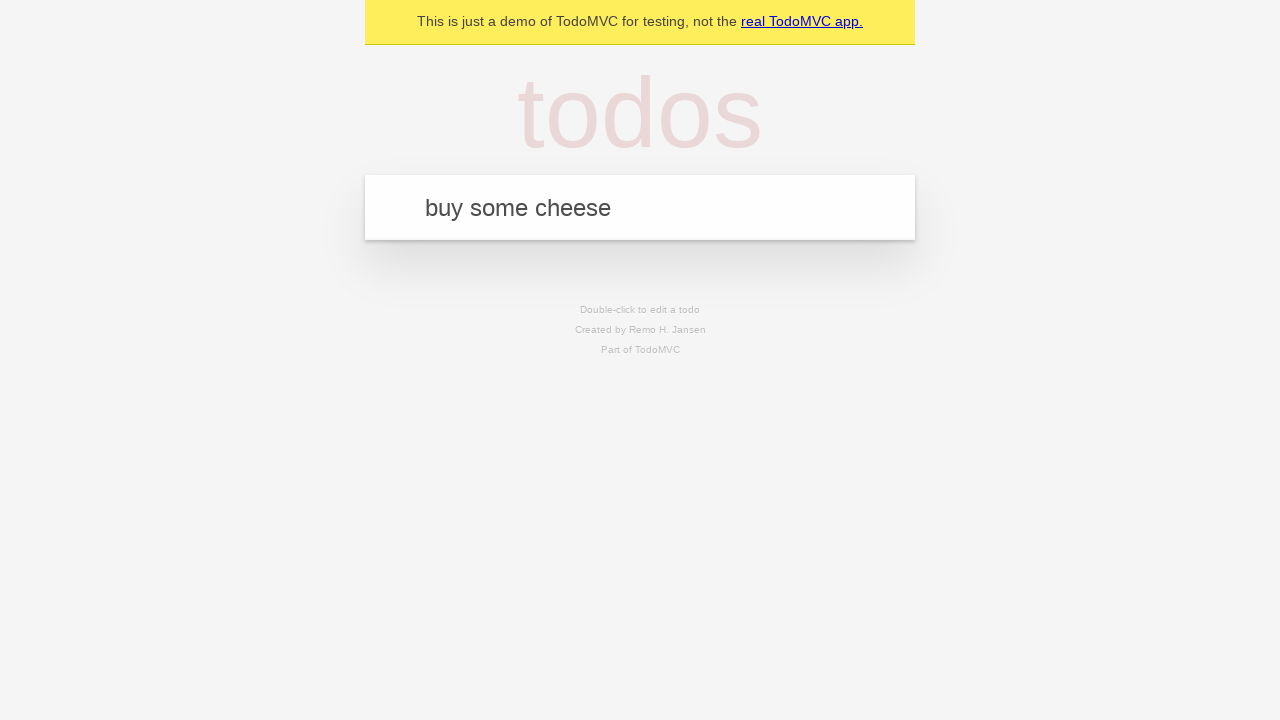

Pressed Enter to create first todo item on .new-todo
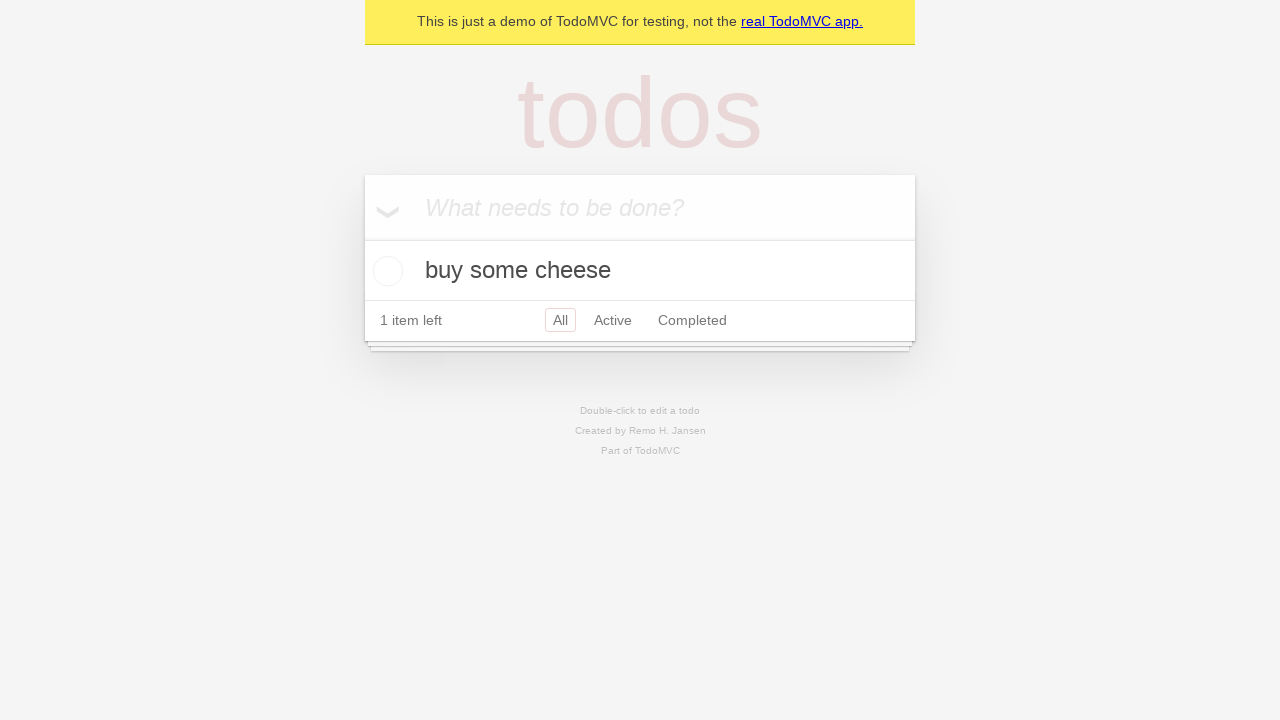

Filled second todo input with 'feed the cat' on .new-todo
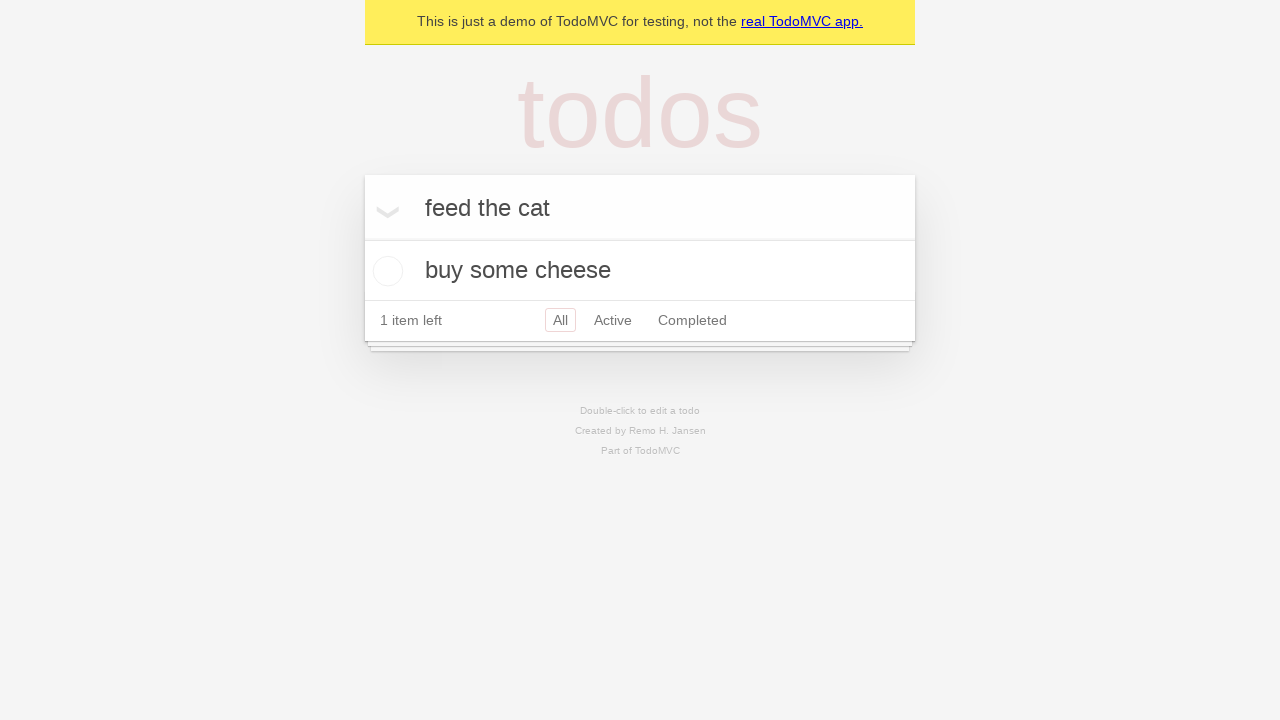

Pressed Enter to create second todo item on .new-todo
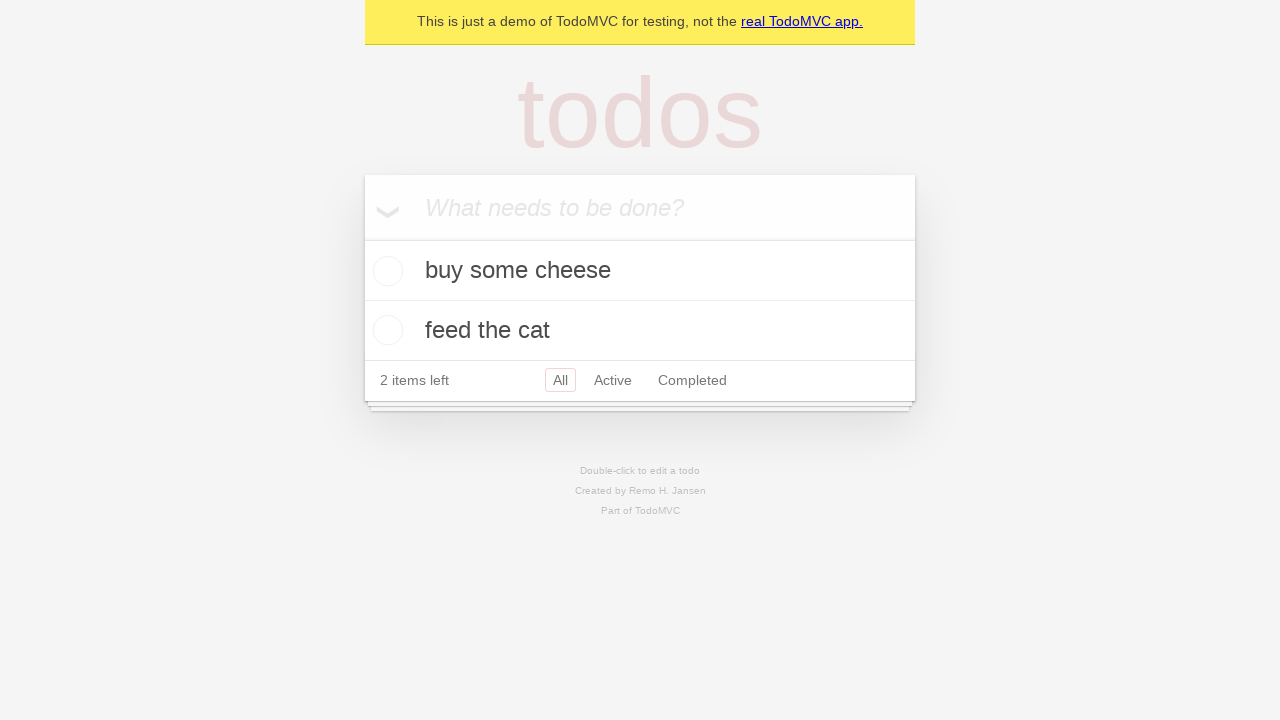

Filled third todo input with 'book a doctors appointment' on .new-todo
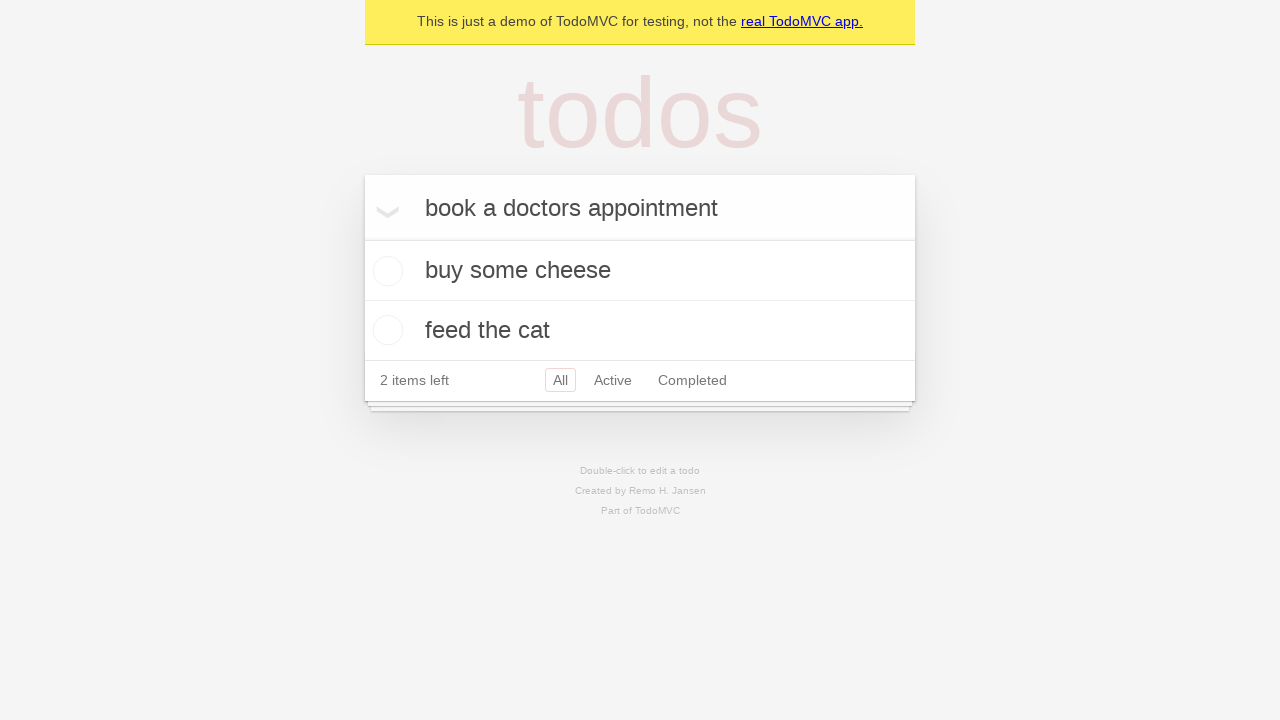

Pressed Enter to create third todo item on .new-todo
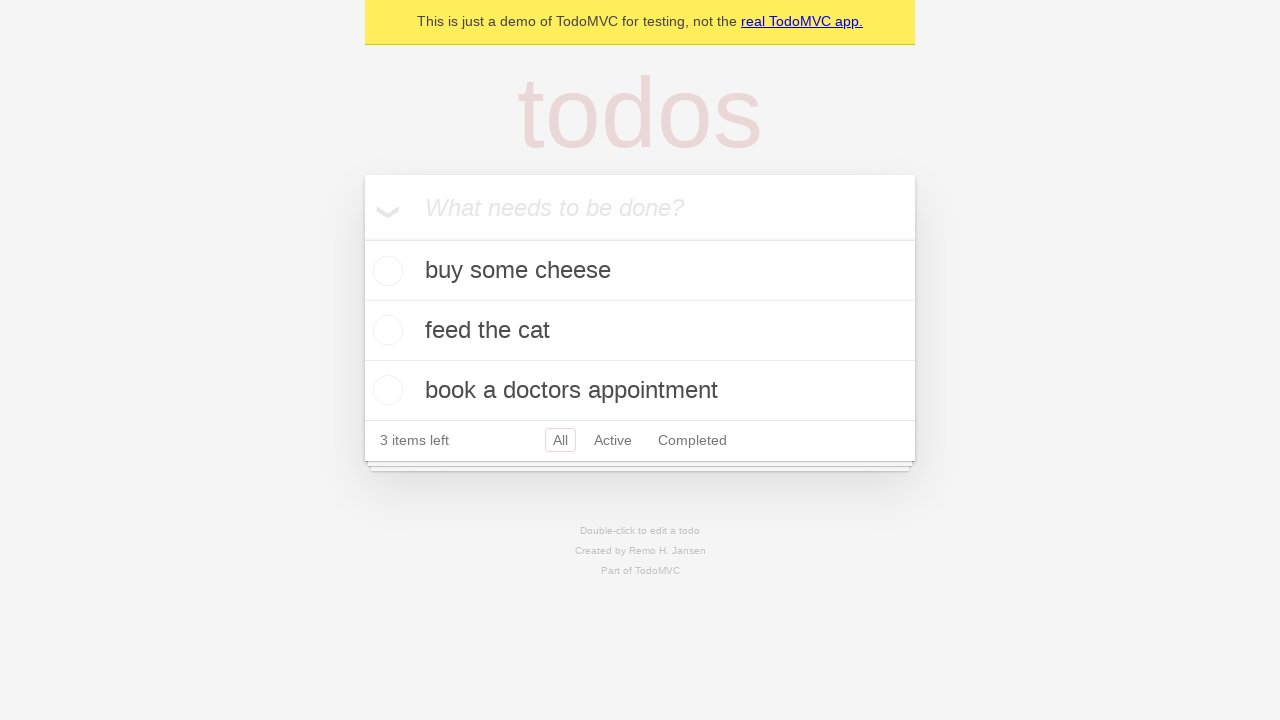

Waited for all three todo items to load
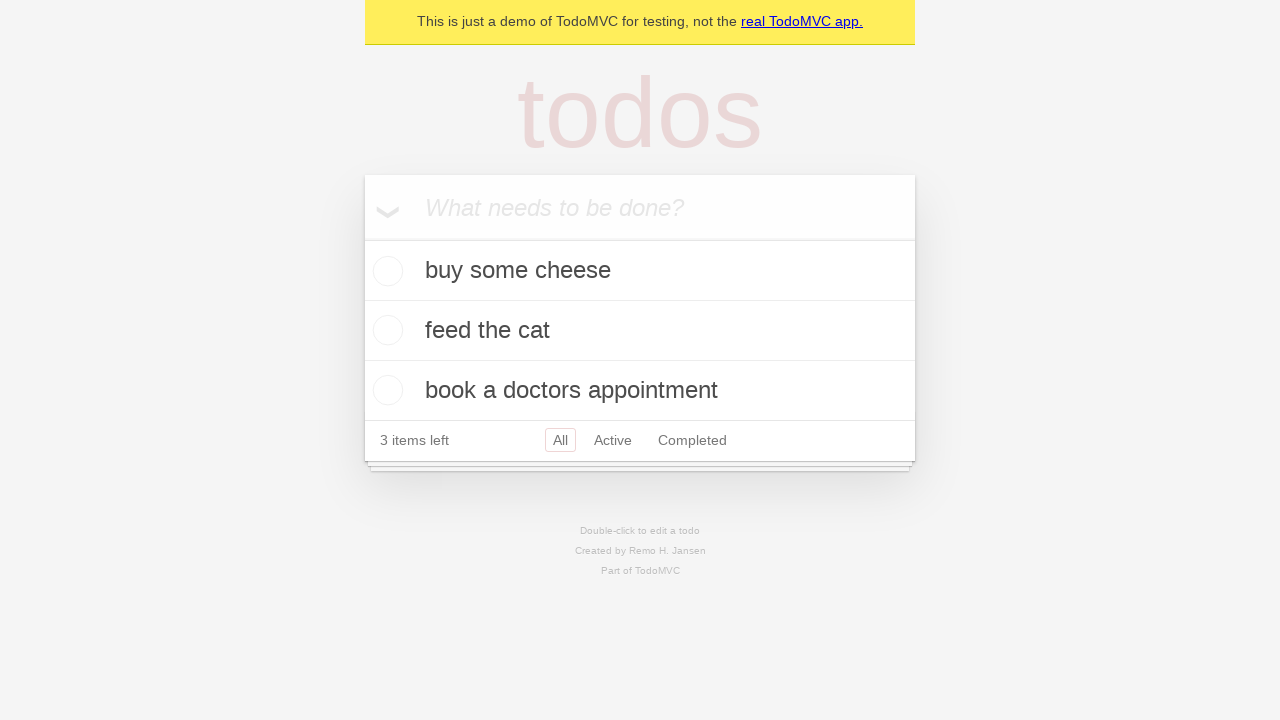

Double-clicked second todo item to enter edit mode at (640, 331) on .todo-list li >> nth=1
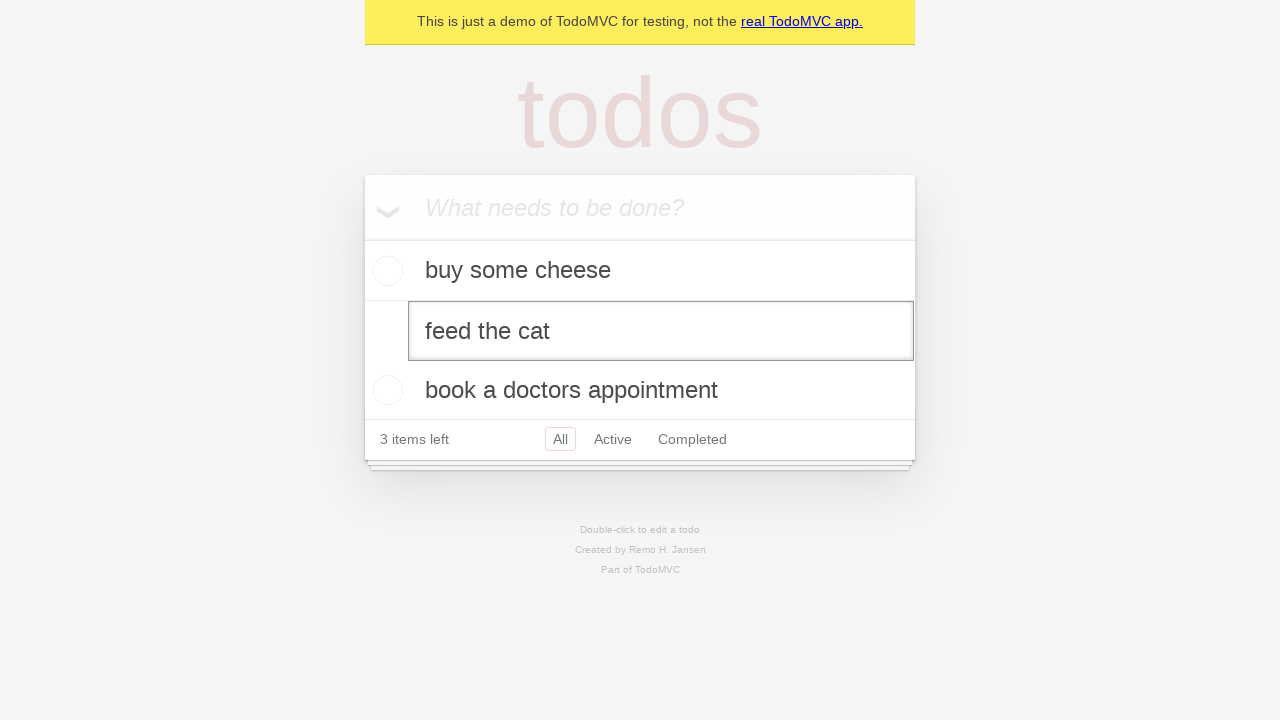

Waited for edit input to appear on second todo item
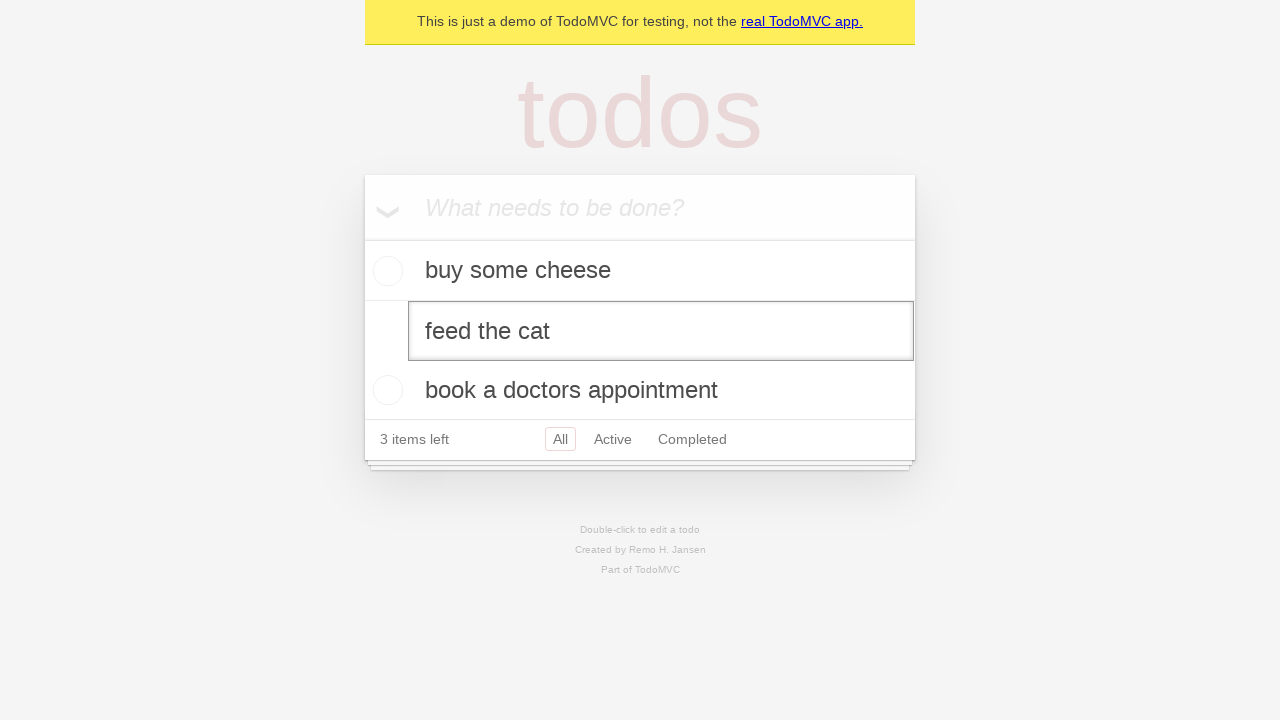

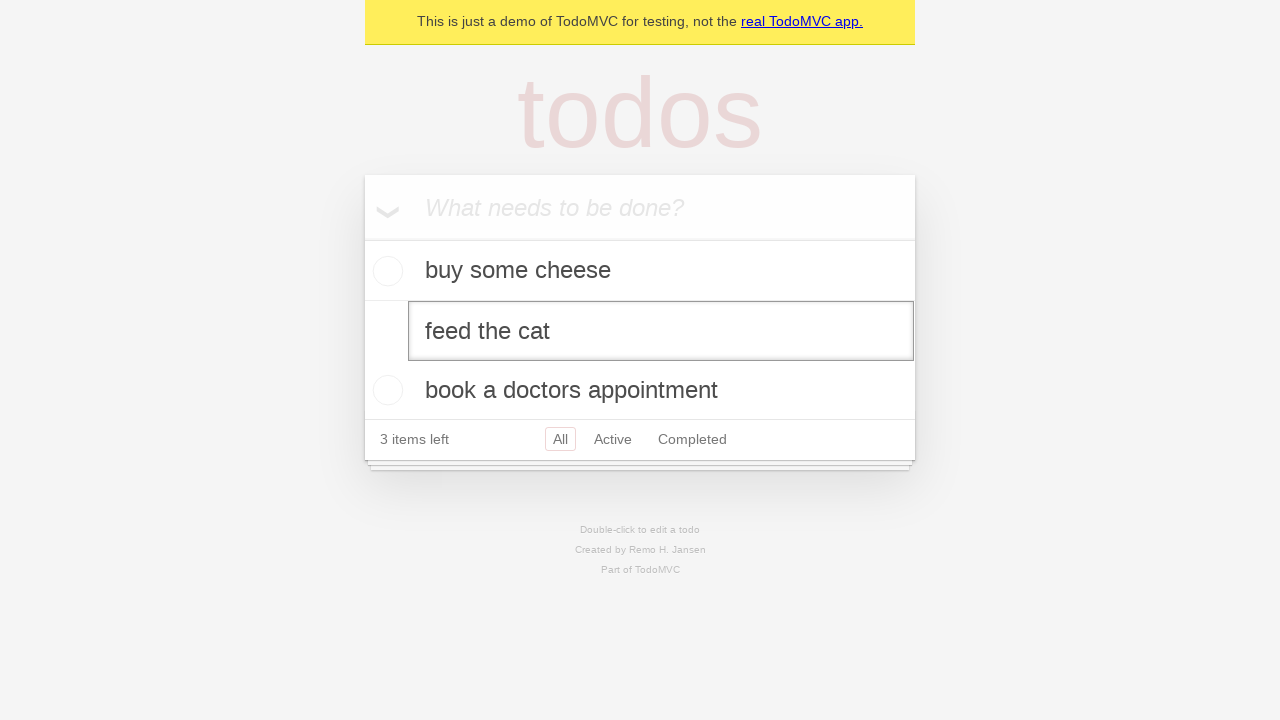